Tests slider interaction by moving the mouse to a specific position on the slider element and clicking it

Starting URL: https://demoqa.com/slider/

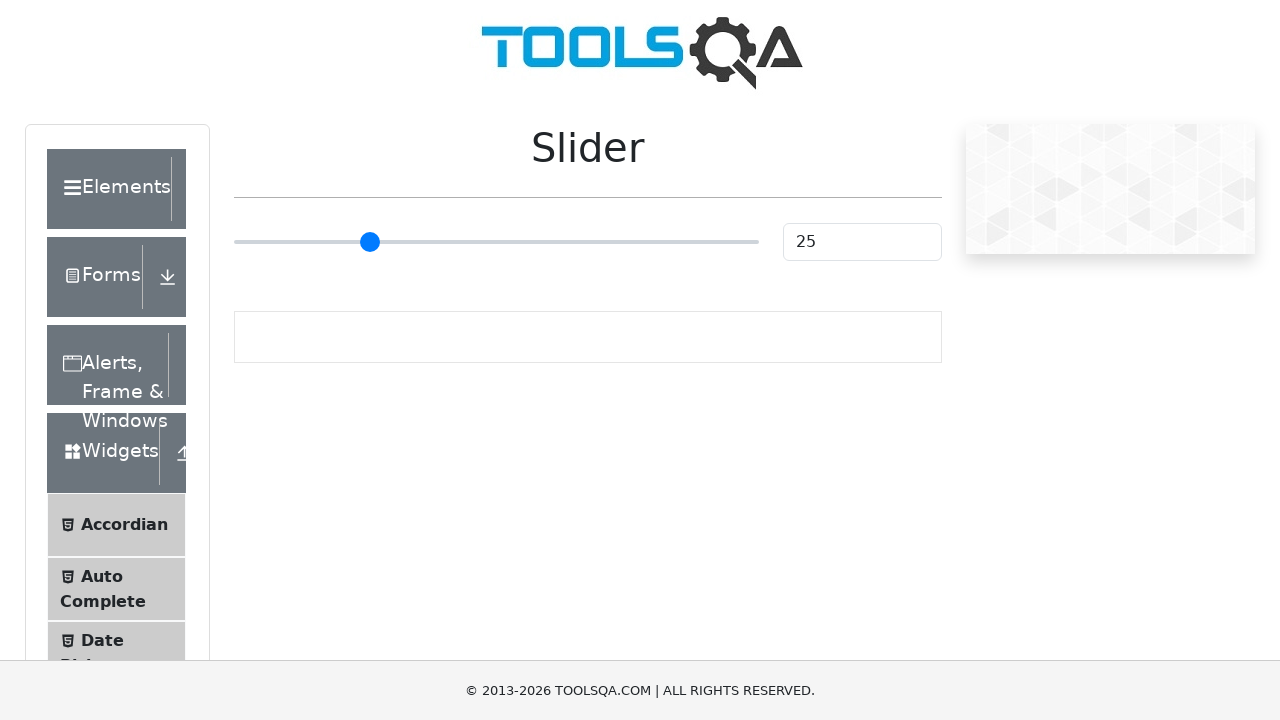

Located slider container element
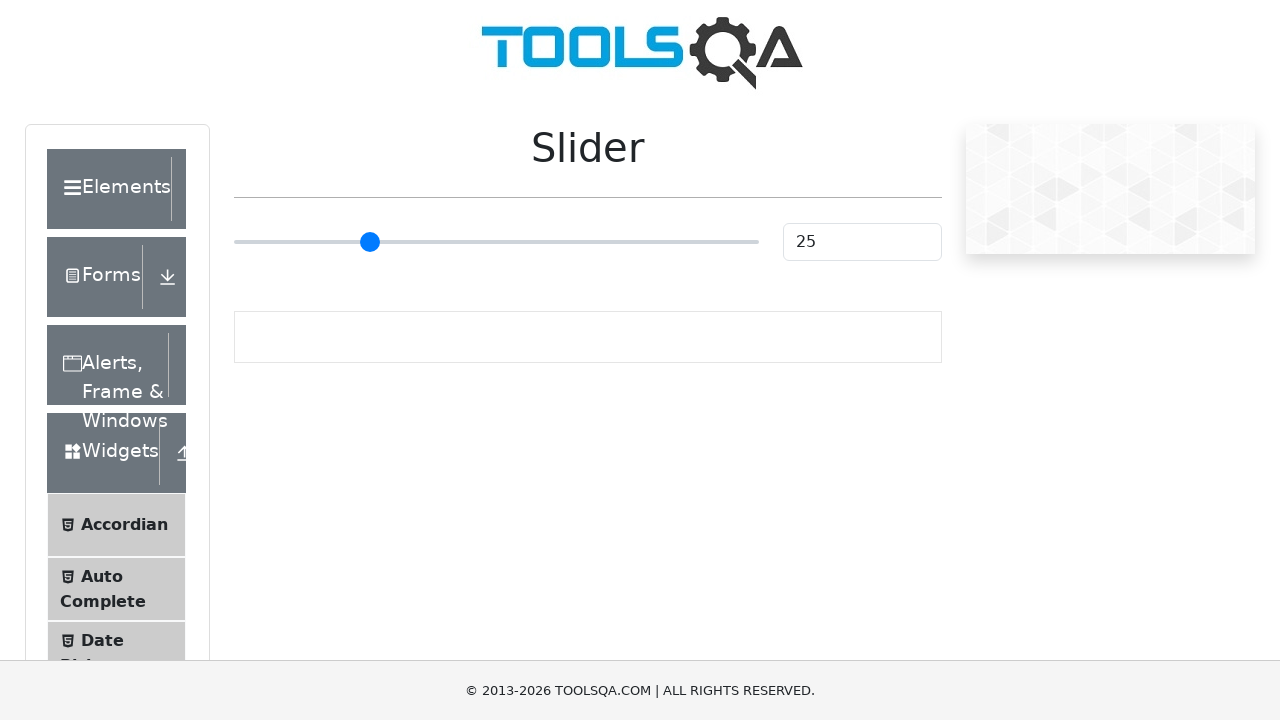

Moved mouse to position x=50 on slider element at (272, 223) on #sliderContainer
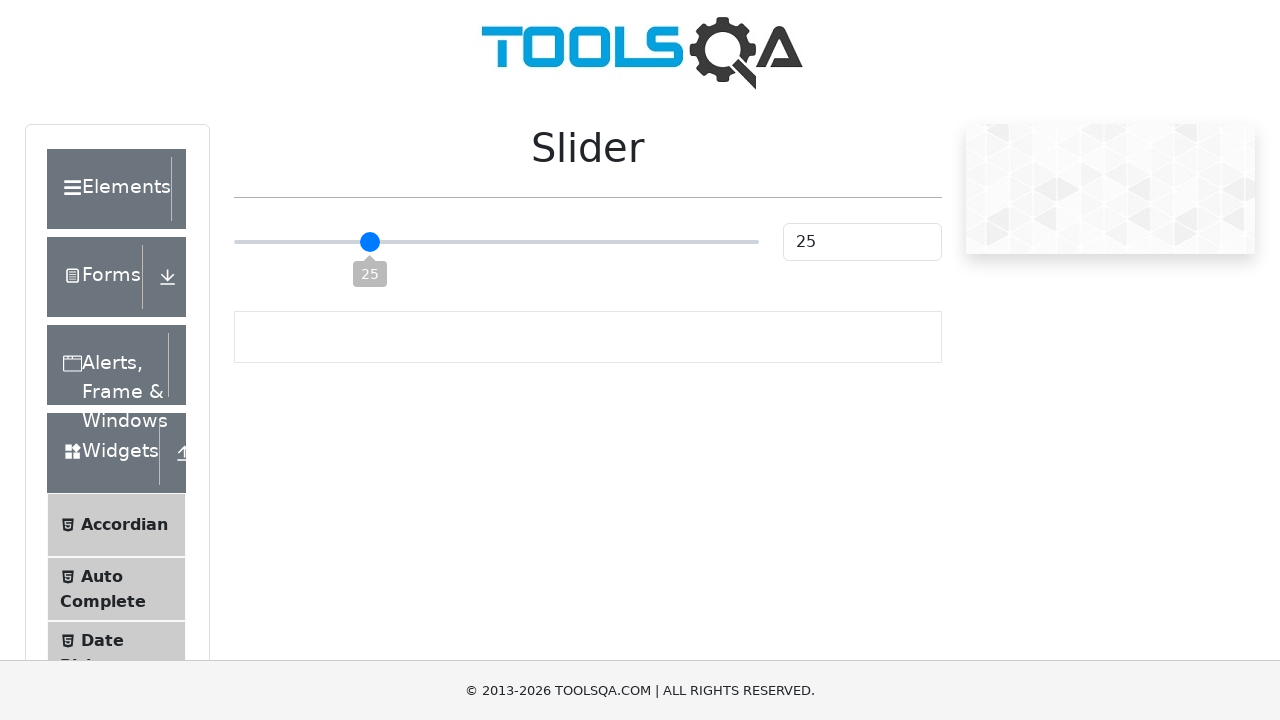

Clicked on the slider at hovered position at (588, 242) on #sliderContainer
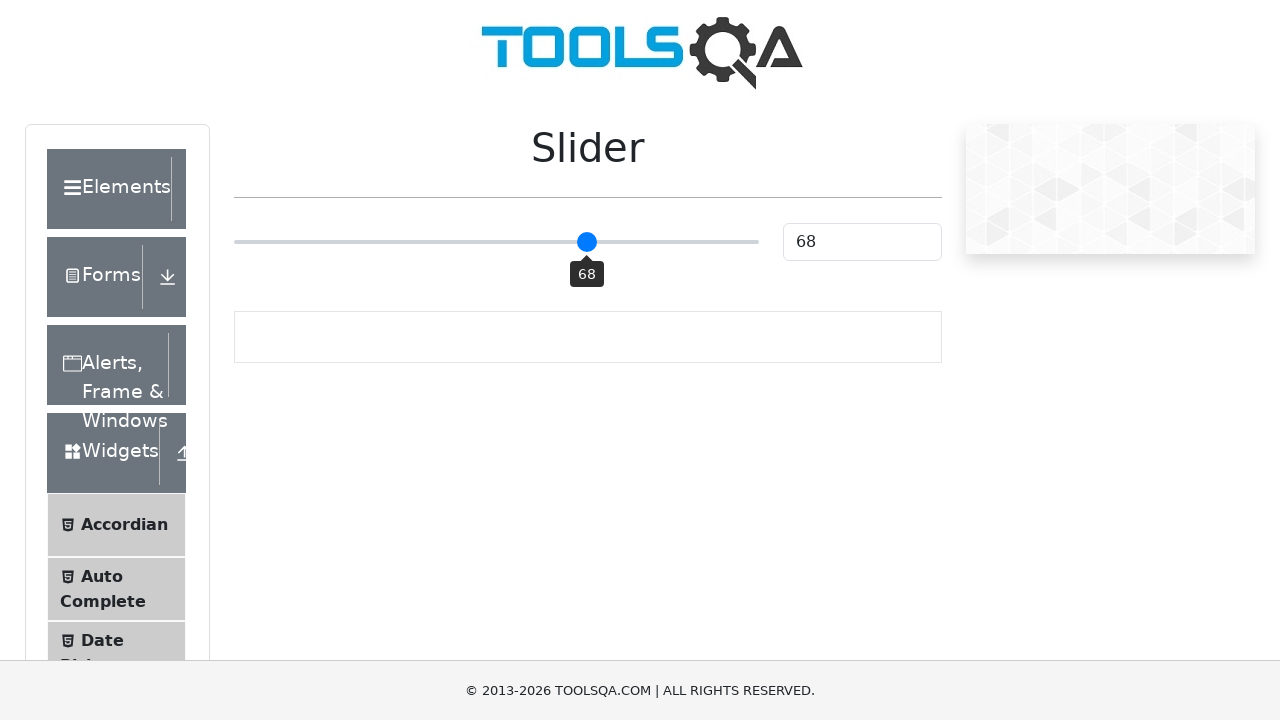

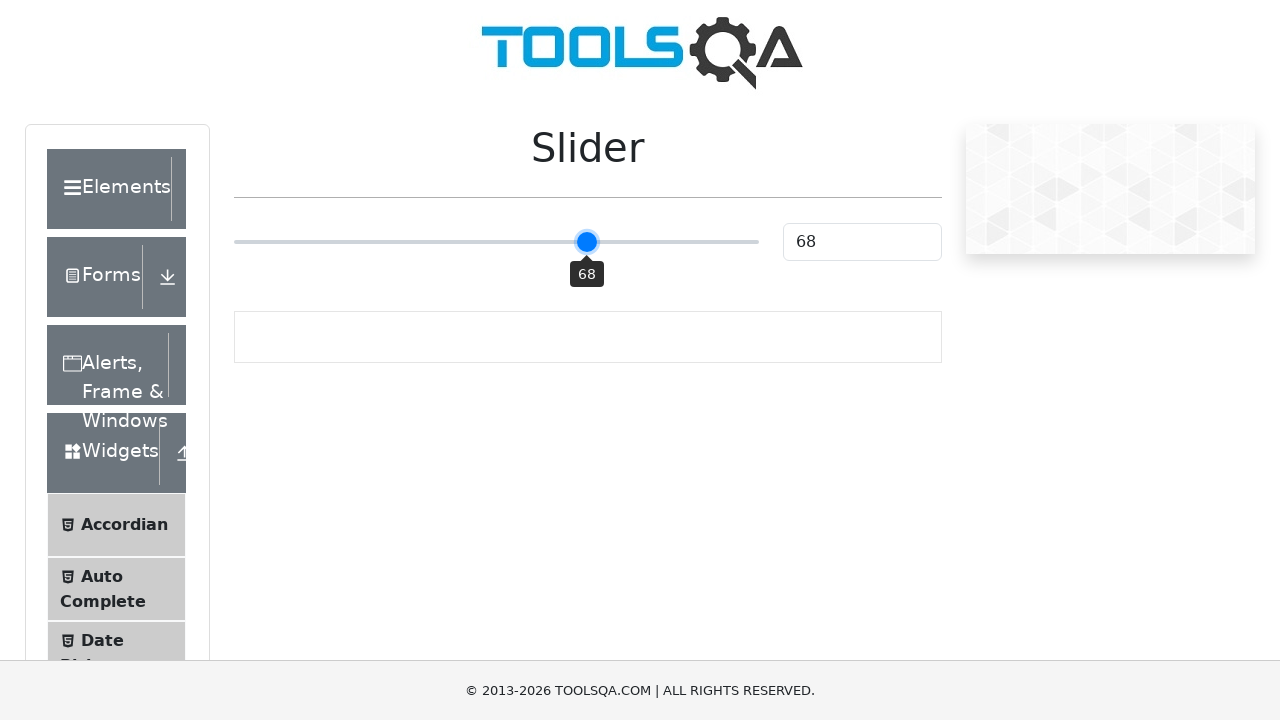